Fills out the complete Student Registration Form including personal details, date of birth, subjects, hobbies, address, and state/city selection, then verifies the submitted data in the confirmation modal

Starting URL: https://demoqa.com/automation-practice-form

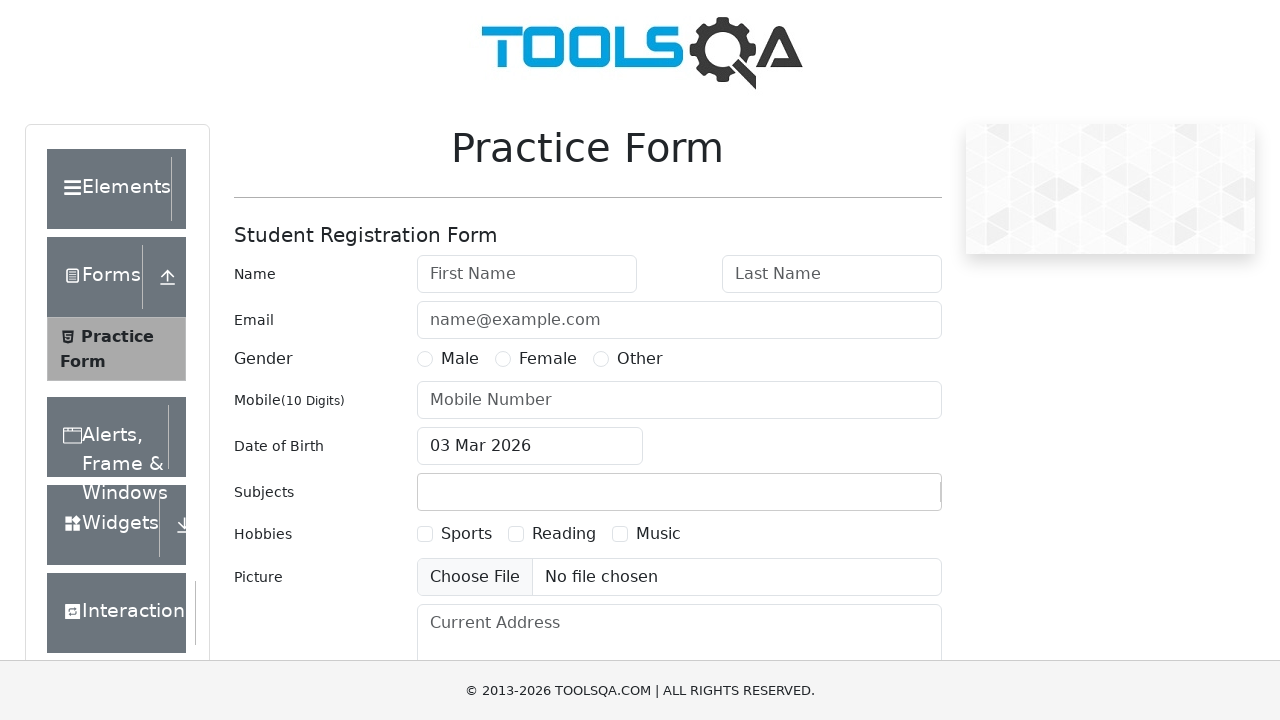

Filled first name field with 'Vladislav' on #firstName
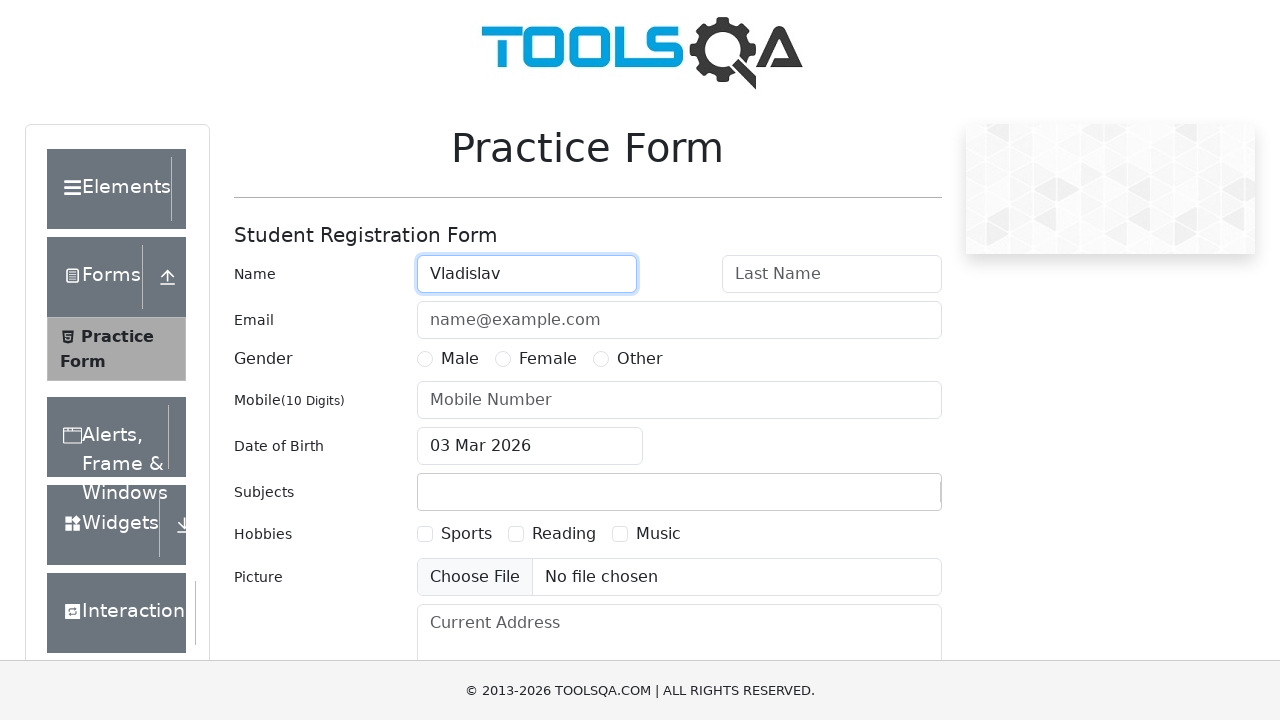

Filled last name field with 'Wqw' on #lastName
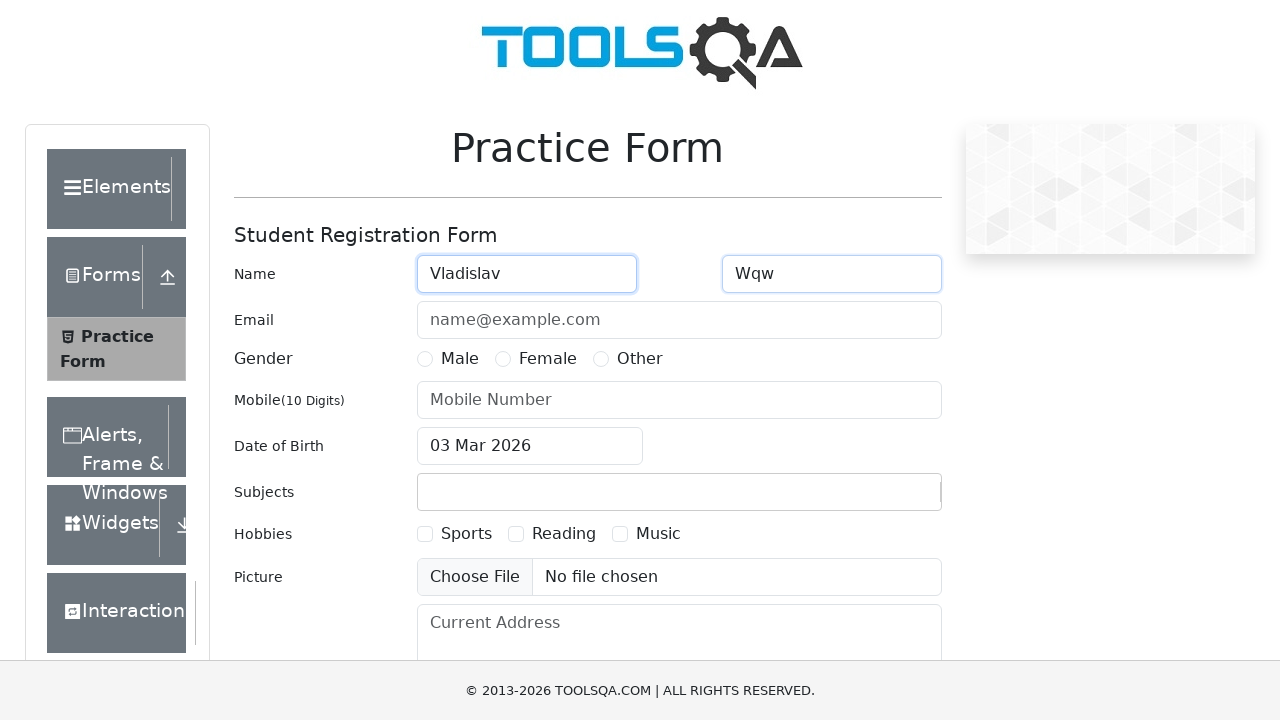

Filled email field with 'mr.vlad0007@gmail.com' on #userEmail
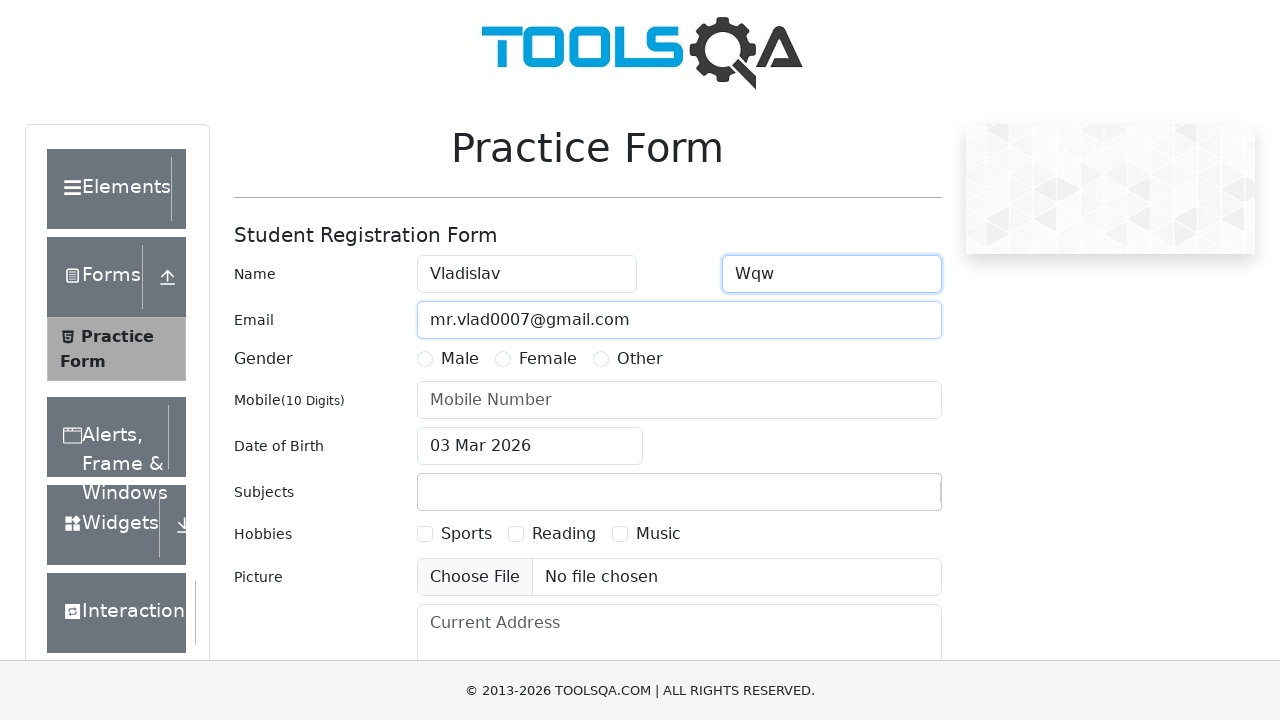

Selected Male gender option at (460, 359) on label[for="gender-radio-1"]
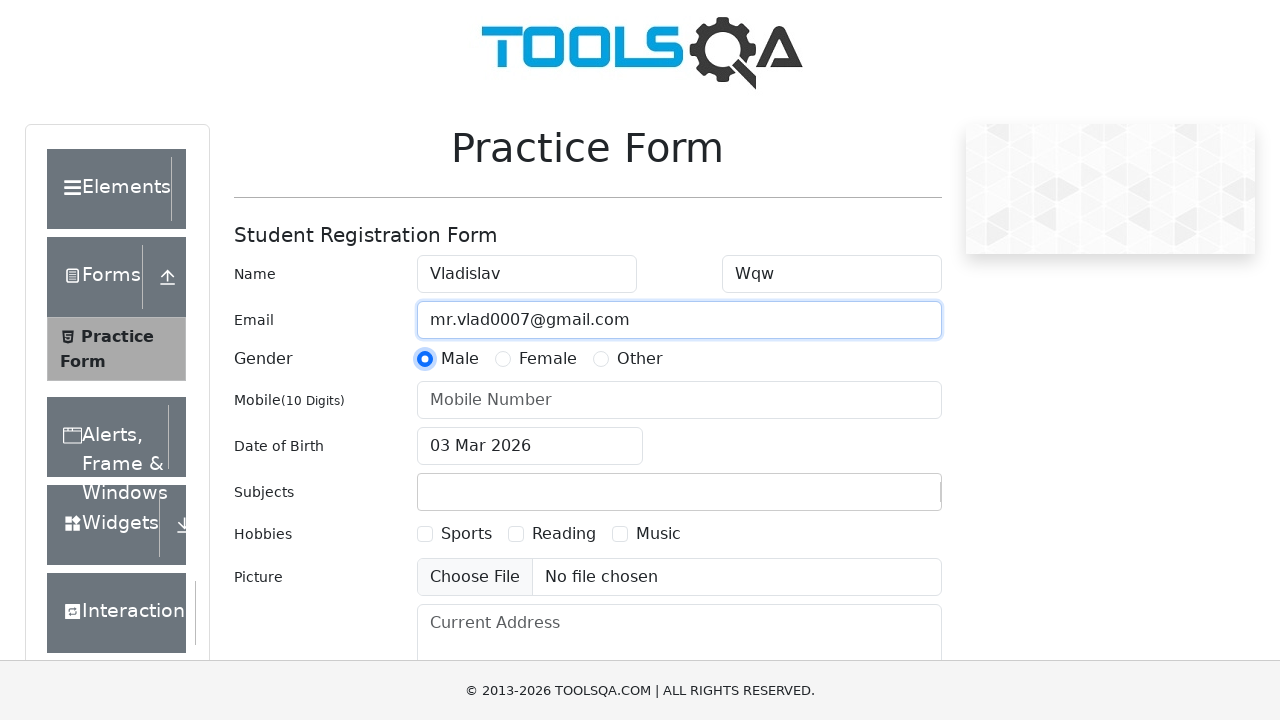

Filled phone number field with '9992103884' on #userNumber
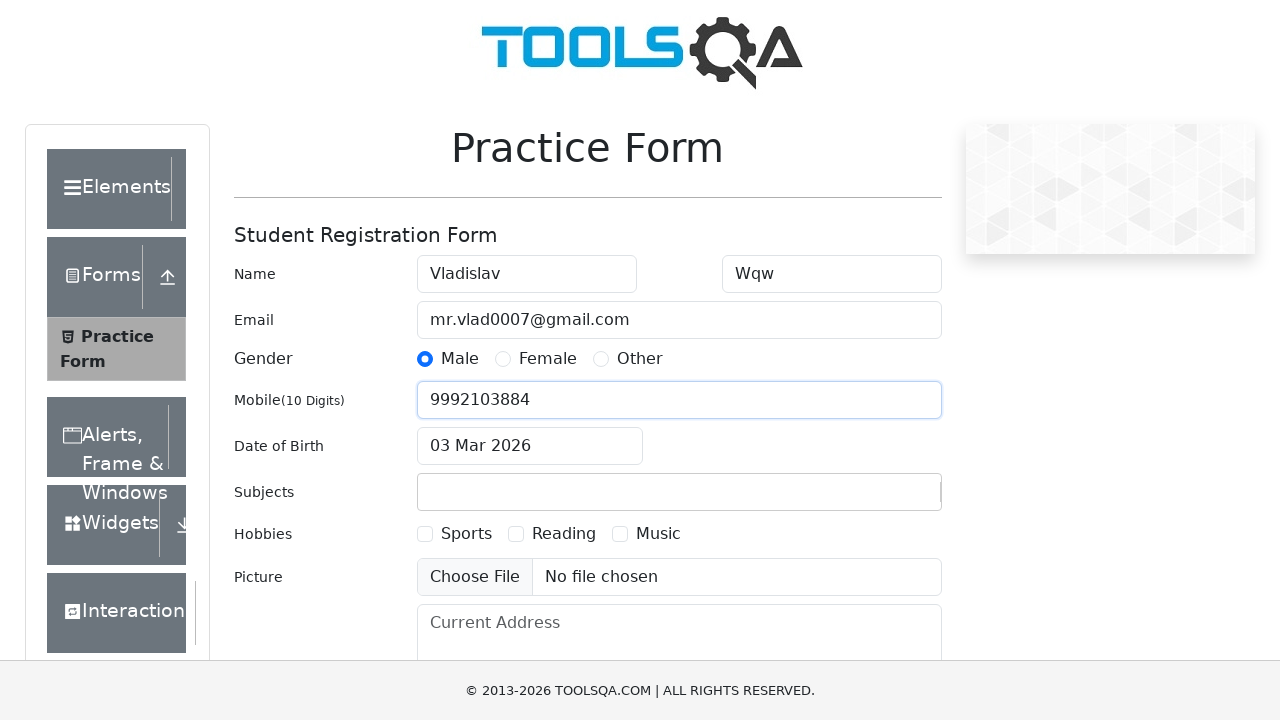

Clicked date of birth input to open date picker at (530, 446) on #dateOfBirthInput
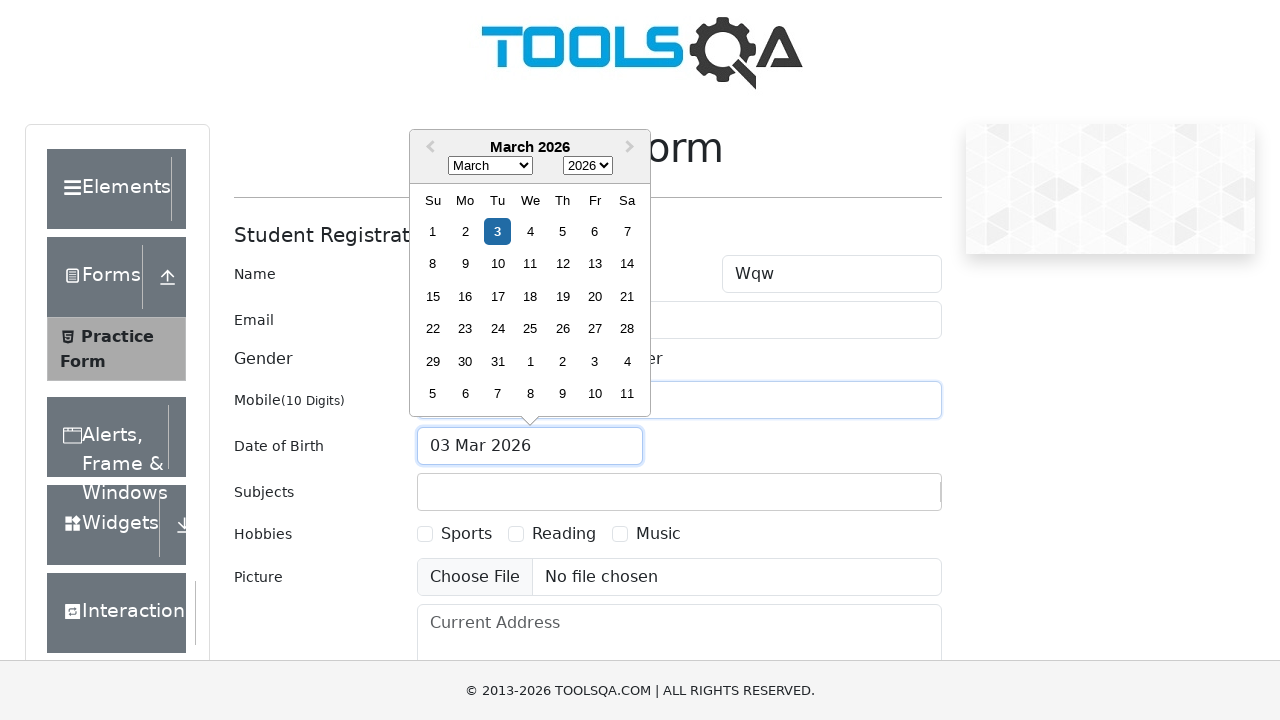

Selected June as the birth month on .react-datepicker__month-select
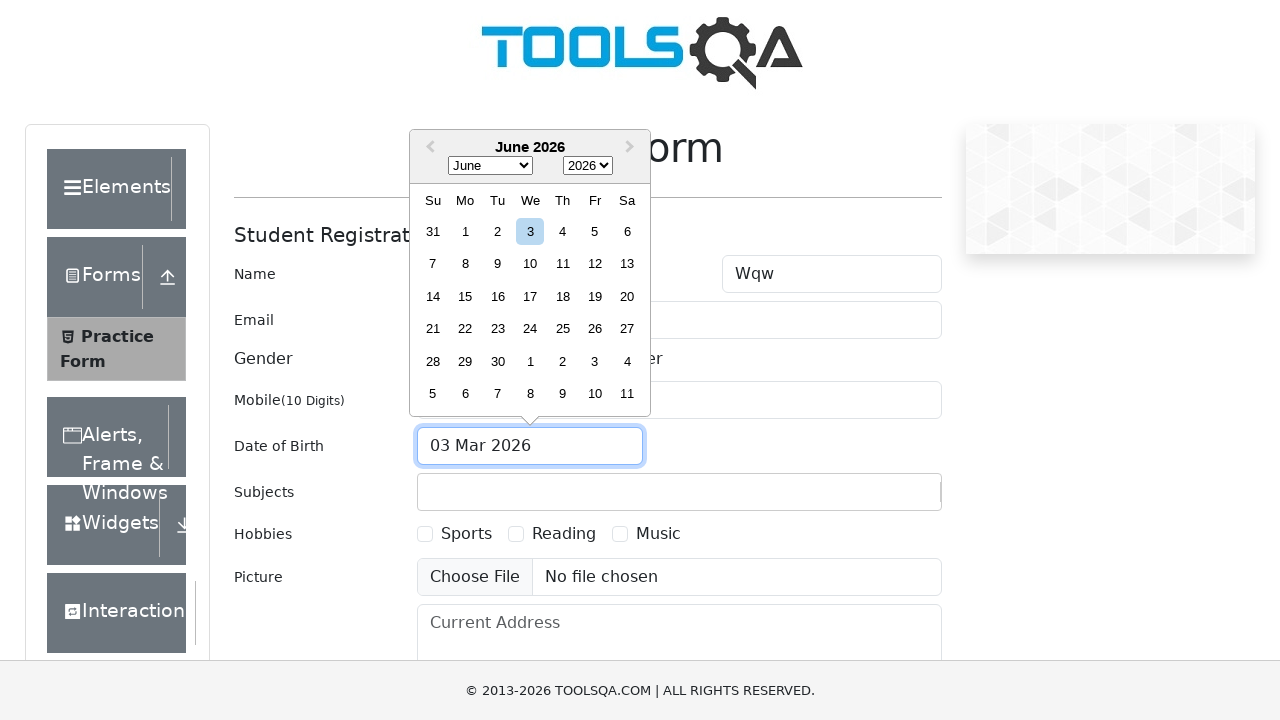

Selected 1999 as the birth year on .react-datepicker__year-select
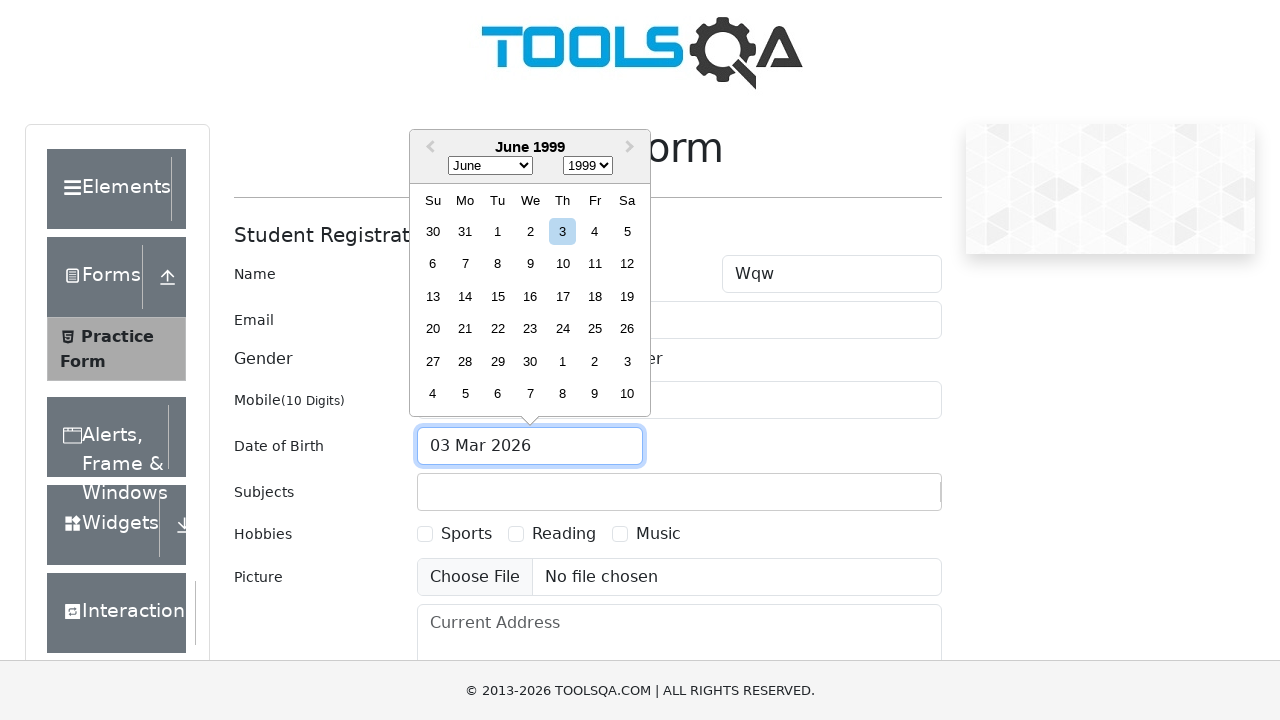

Selected 2nd day of the month for date of birth at (530, 231) on .react-datepicker__day--002:not(.react-datepicker__day--outside-month)
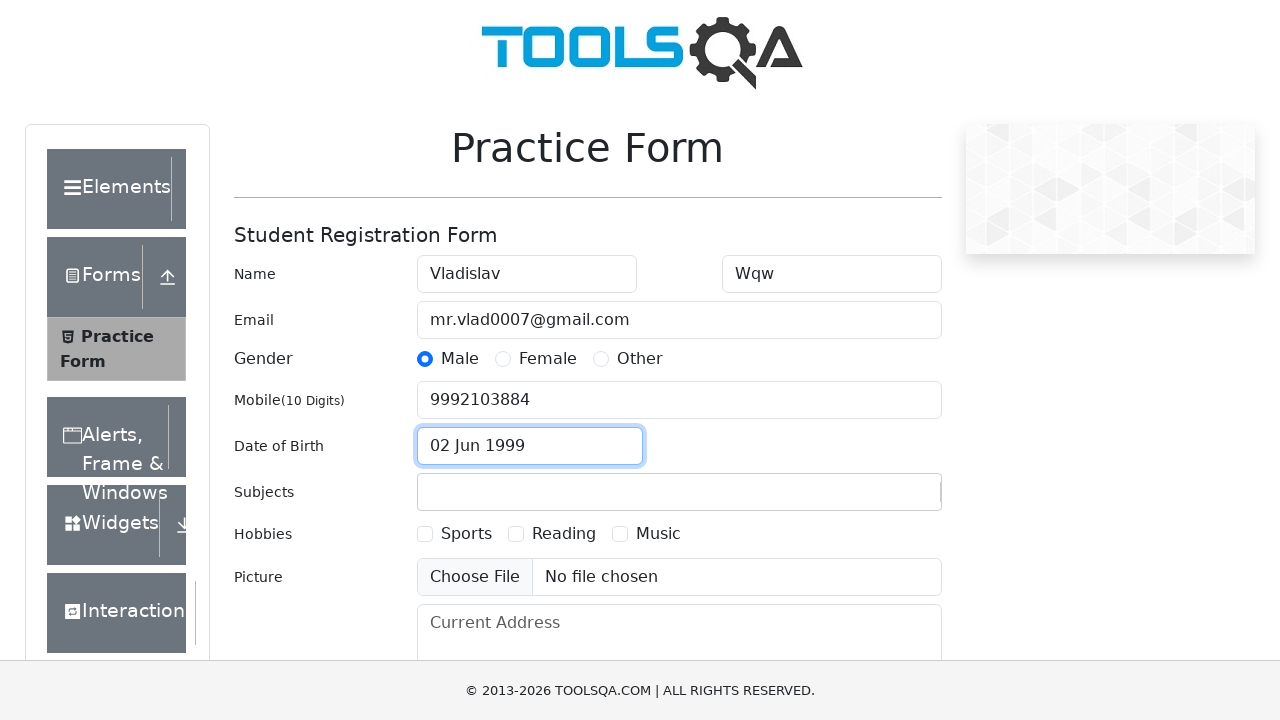

Filled subjects input field with 'Maths' on #subjectsInput
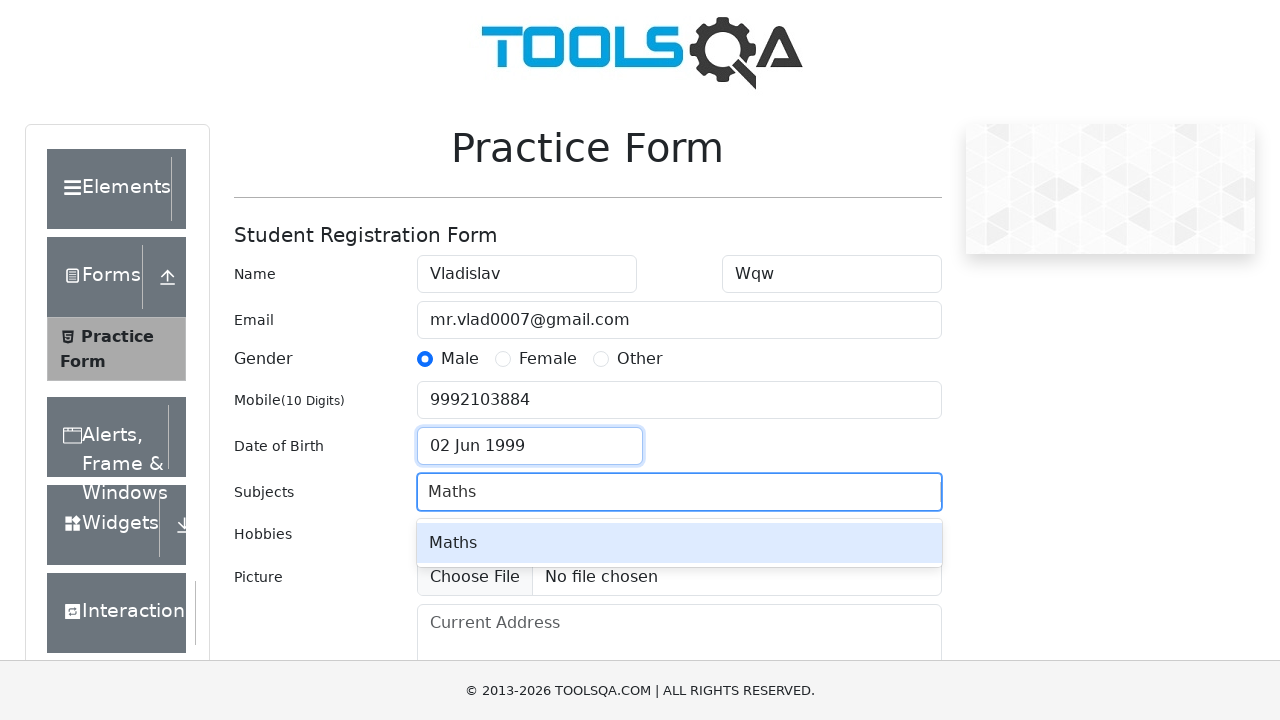

Pressed Enter to add Maths as a subject on #subjectsInput
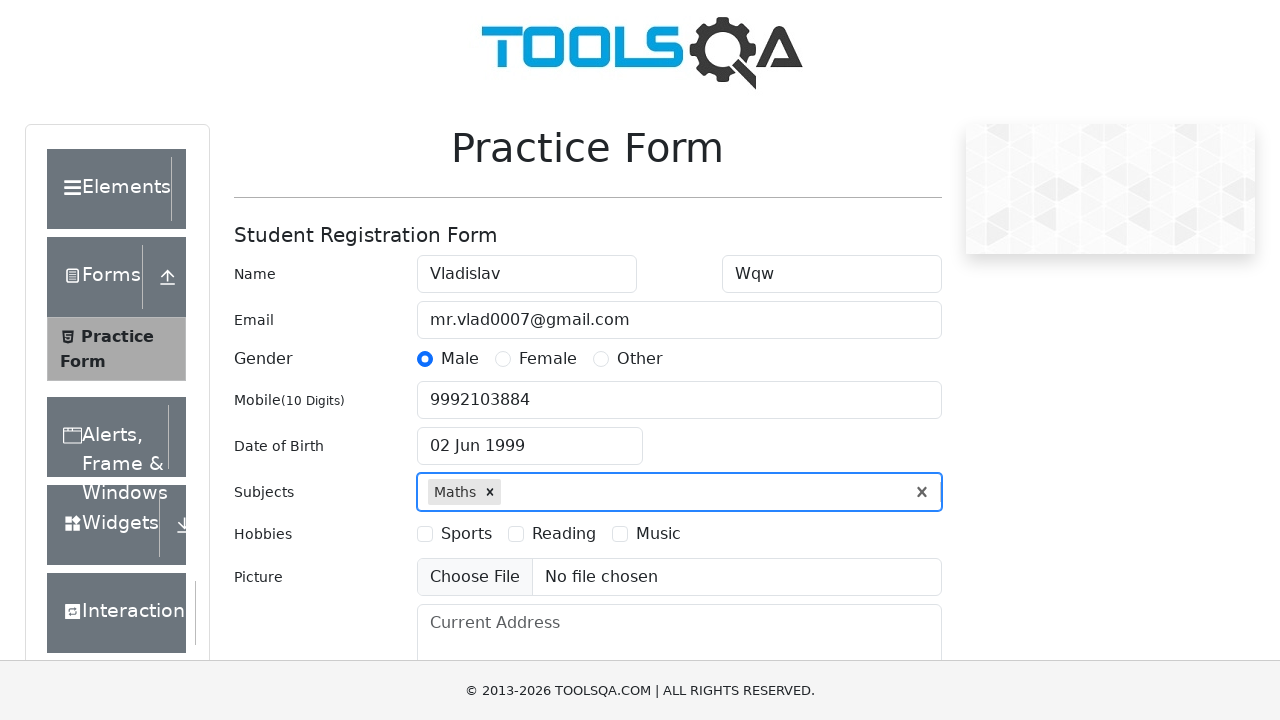

Selected Music as a hobby at (658, 534) on label[for="hobbies-checkbox-3"]
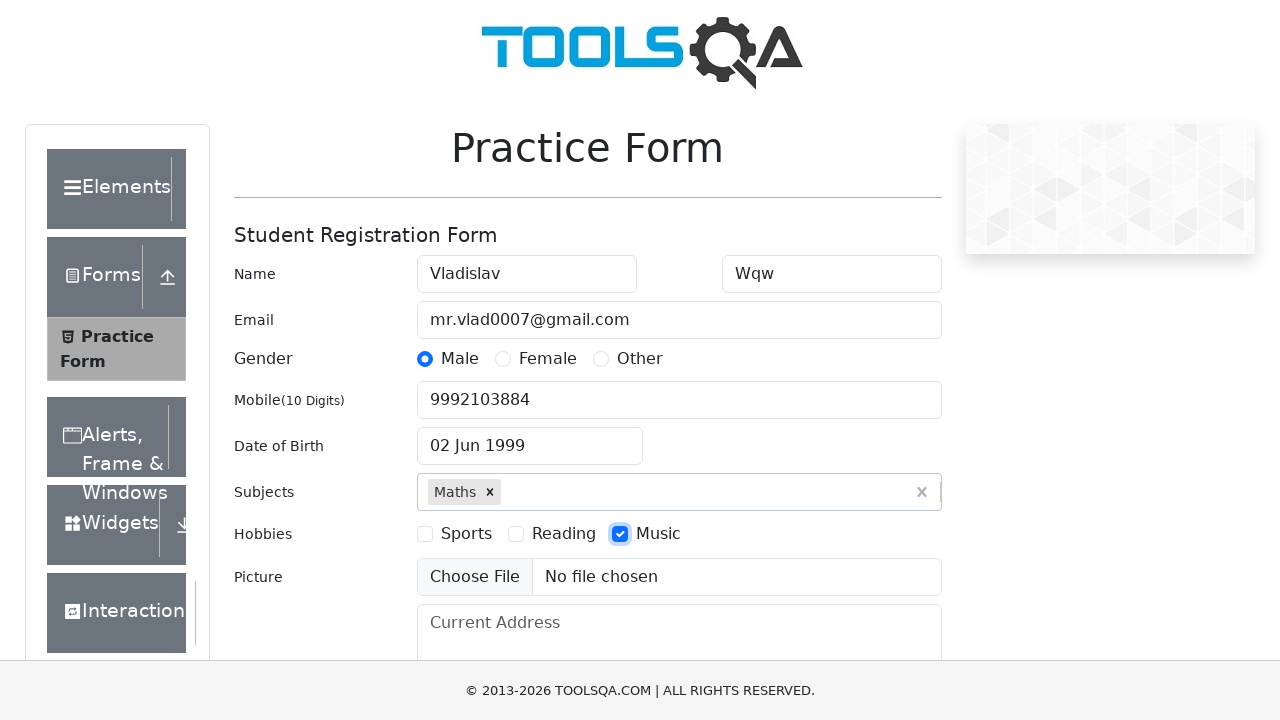

Filled current address field with 'Saint Petersburg, Bolshevikov ave, building 14' on #currentAddress
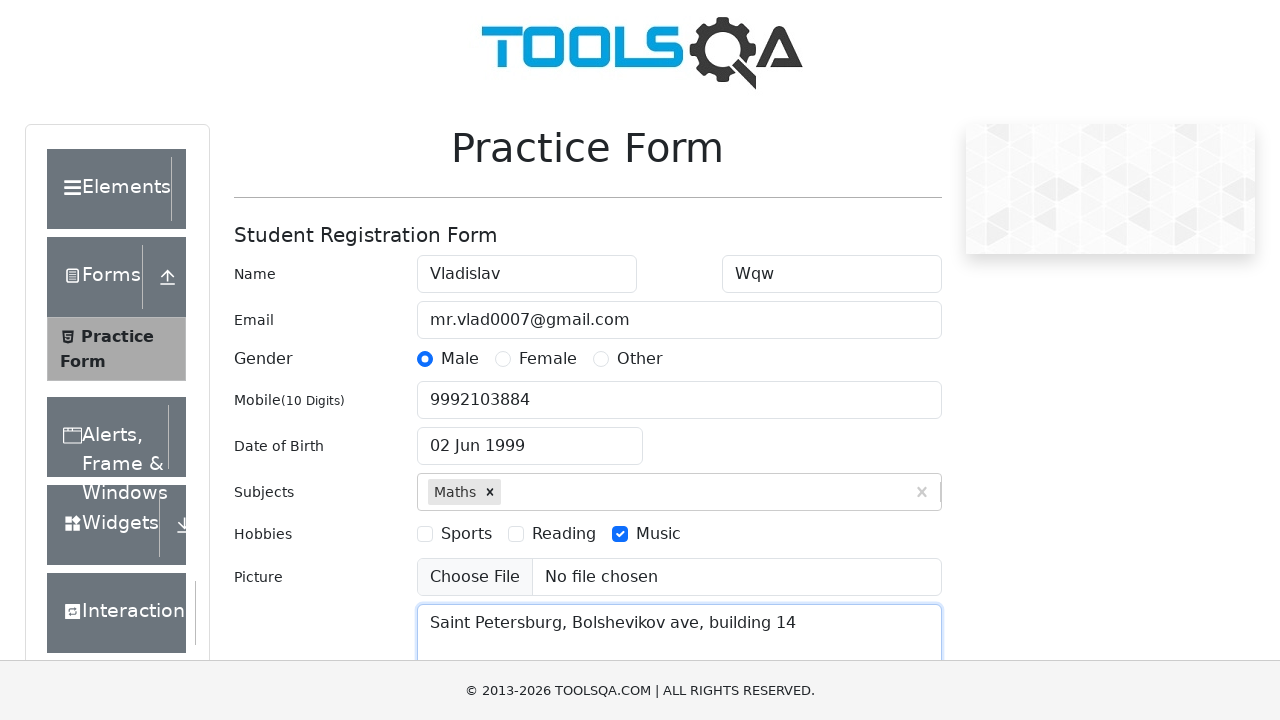

Clicked state dropdown to open it at (527, 437) on #state
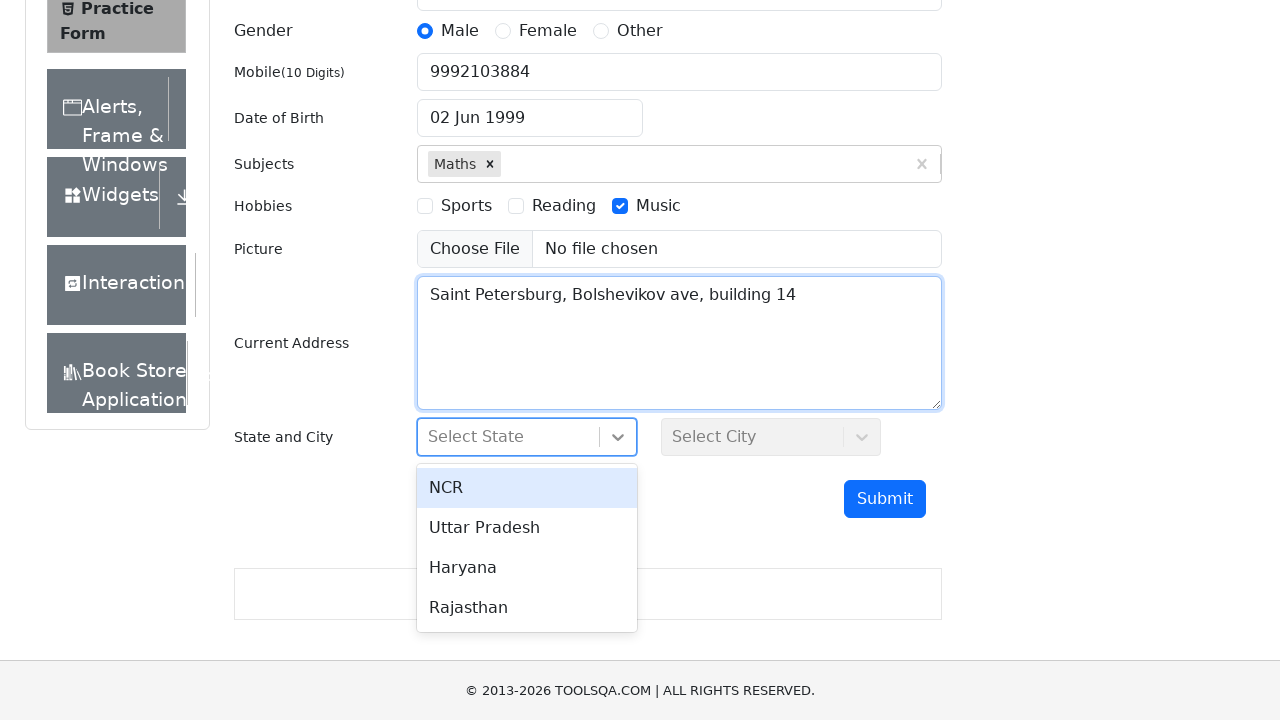

Selected Haryana as the state at (527, 568) on xpath=//div[text()='Haryana']
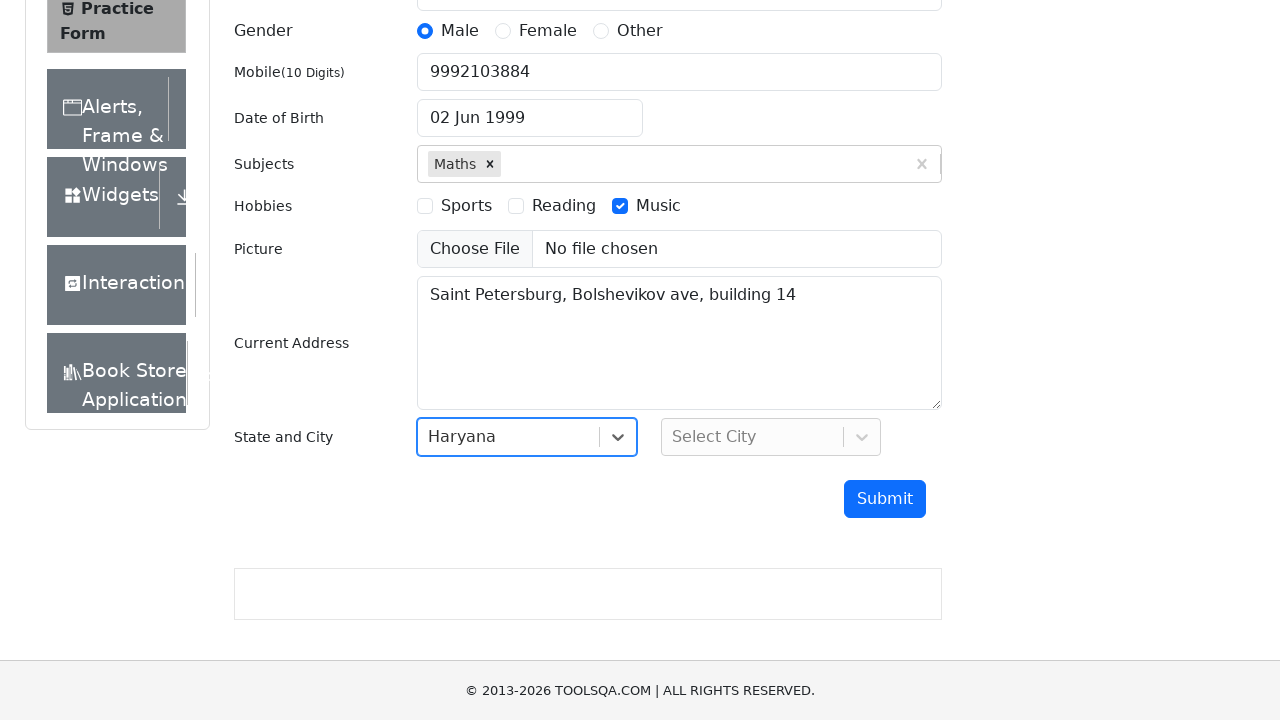

Clicked city dropdown to open it at (771, 437) on #city
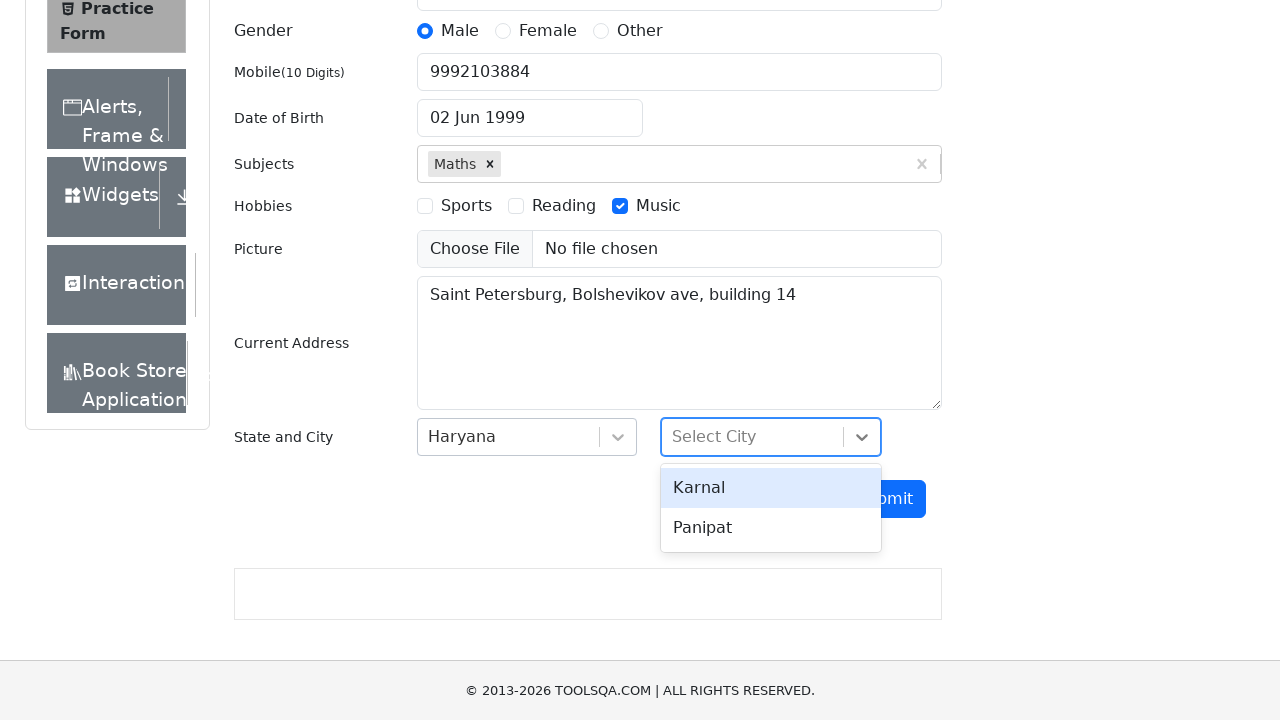

Selected Karnal as the city at (771, 488) on xpath=//div[text()='Karnal']
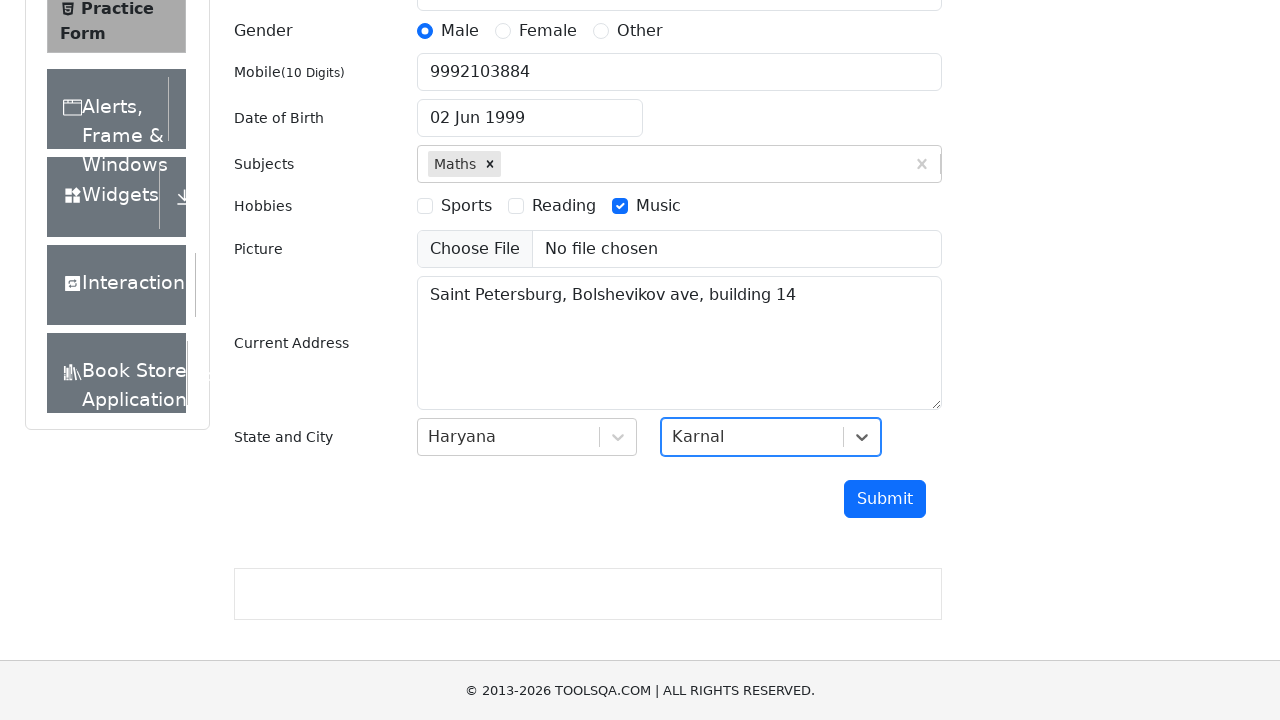

Clicked submit button to submit the registration form at (885, 499) on #submit
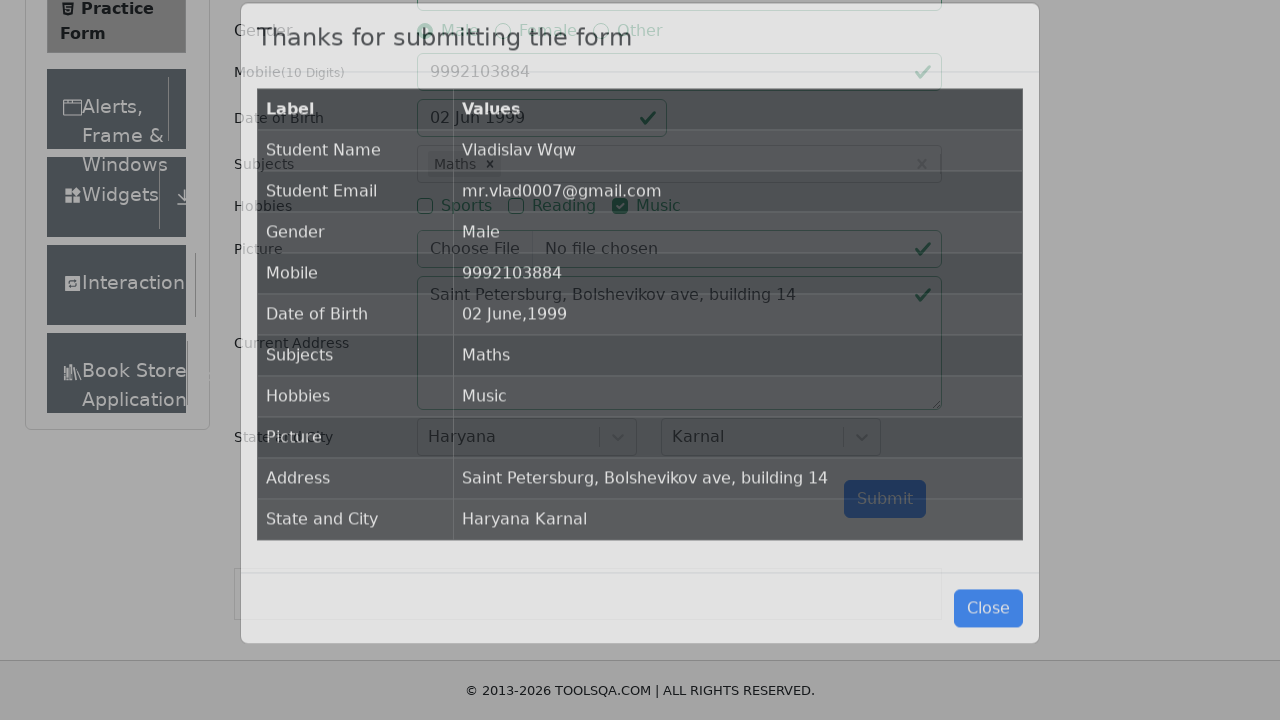

Confirmation modal with submitted data loaded
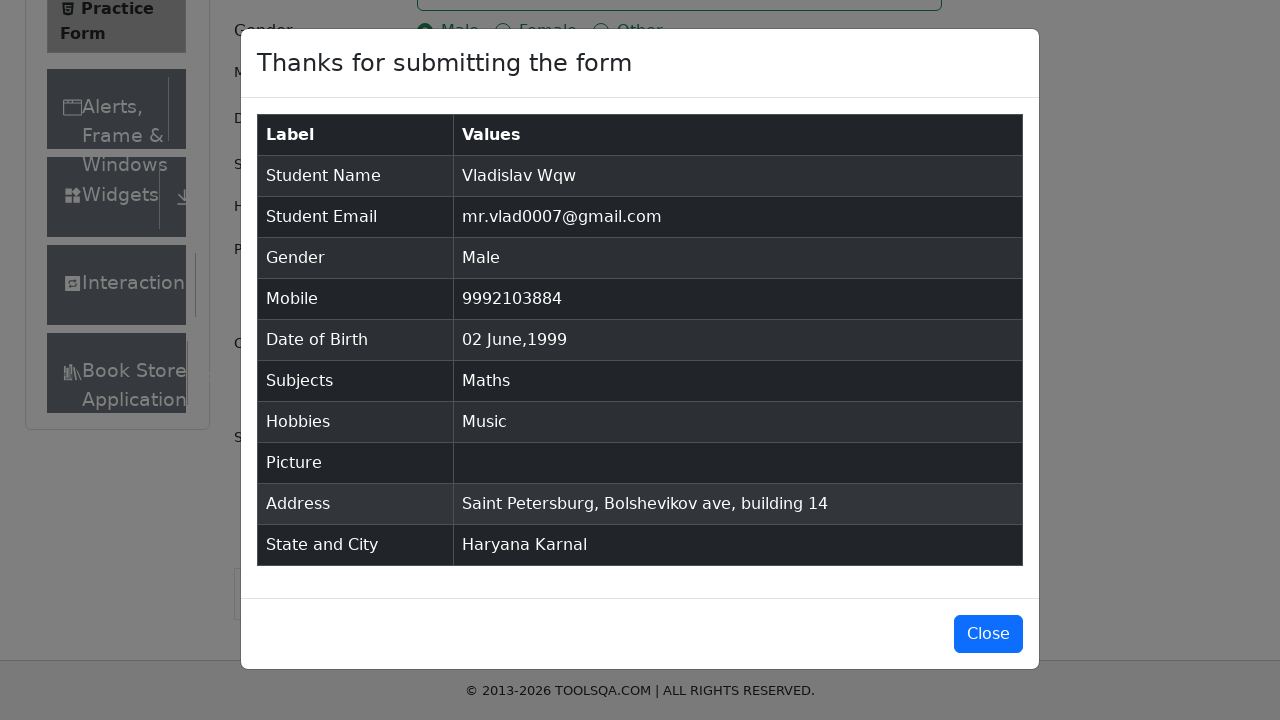

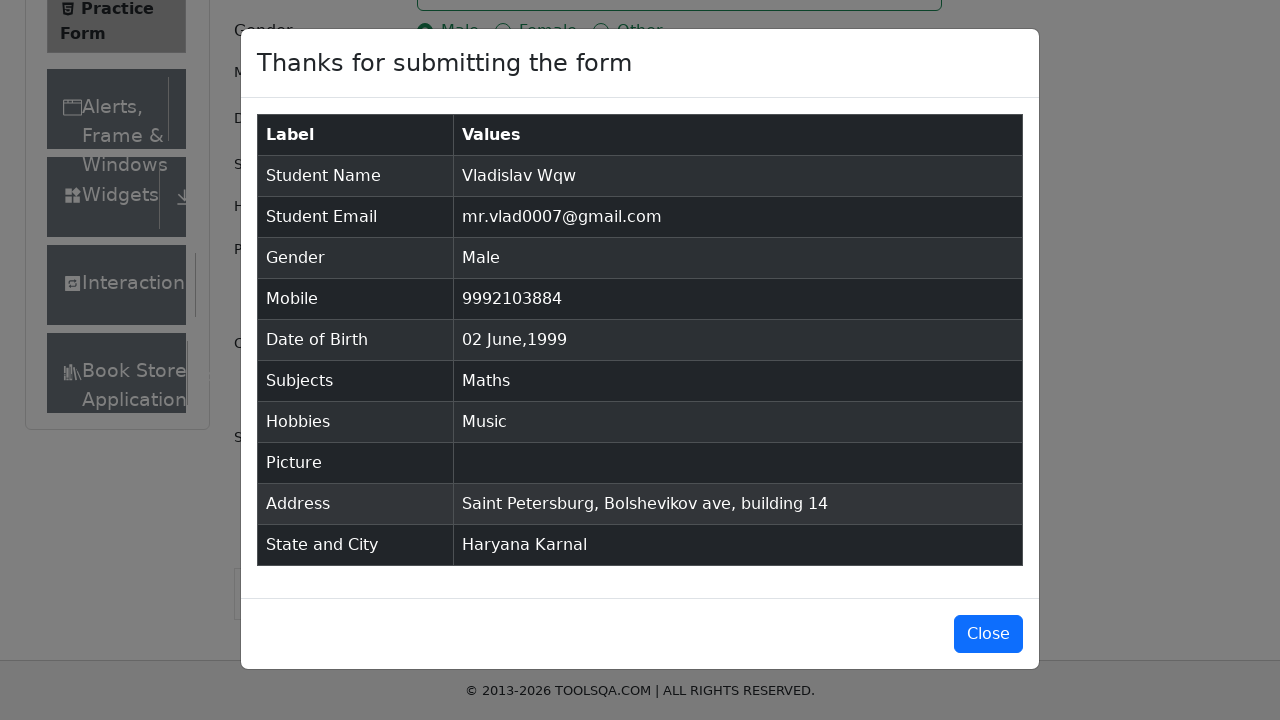